Navigates to Playwright documentation site, clicks the "Get Started" link, then navigates to example.com

Starting URL: https://playwright.dev

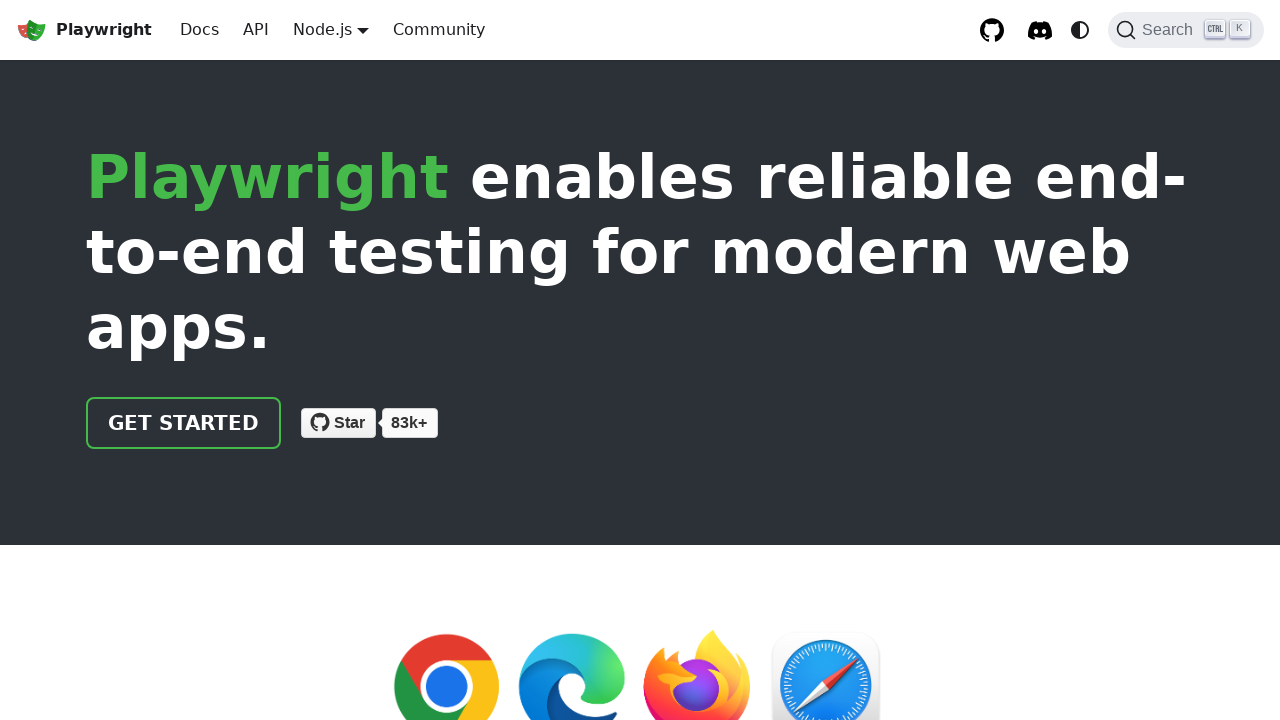

Clicked the 'Get Started' link on Playwright documentation site at (184, 423) on internal:text="Get Started"i
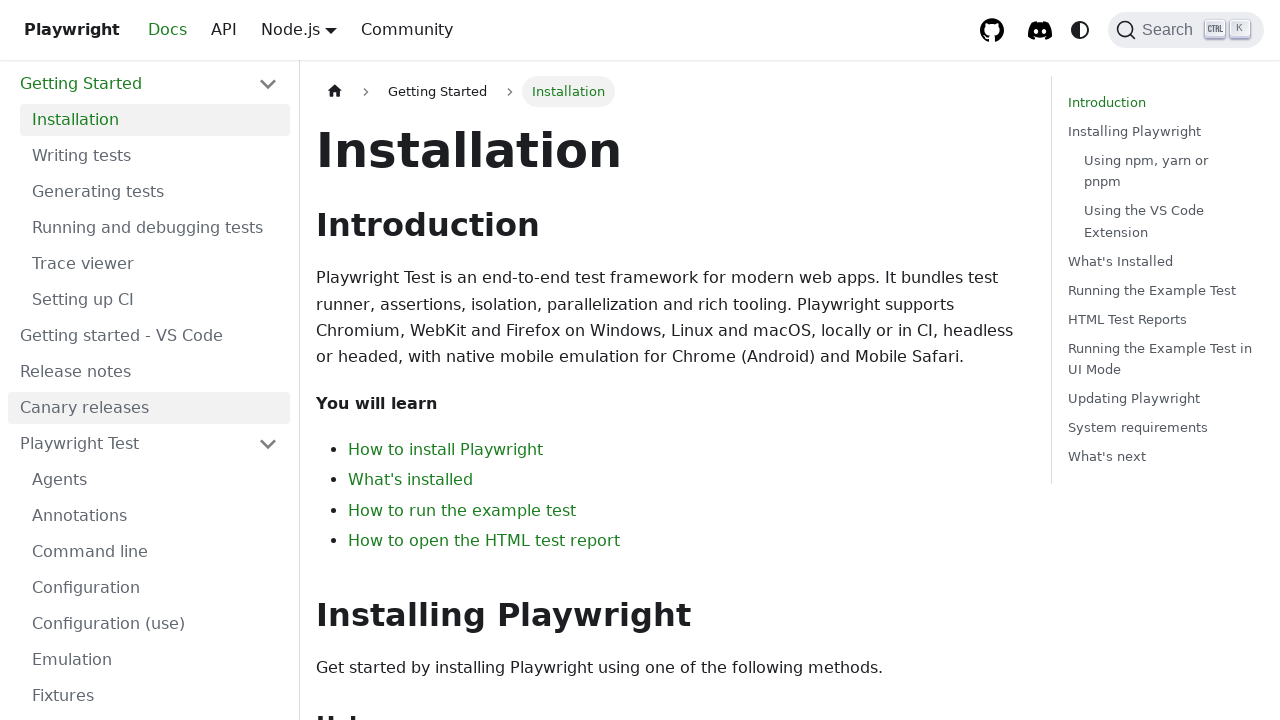

Navigated to example.com
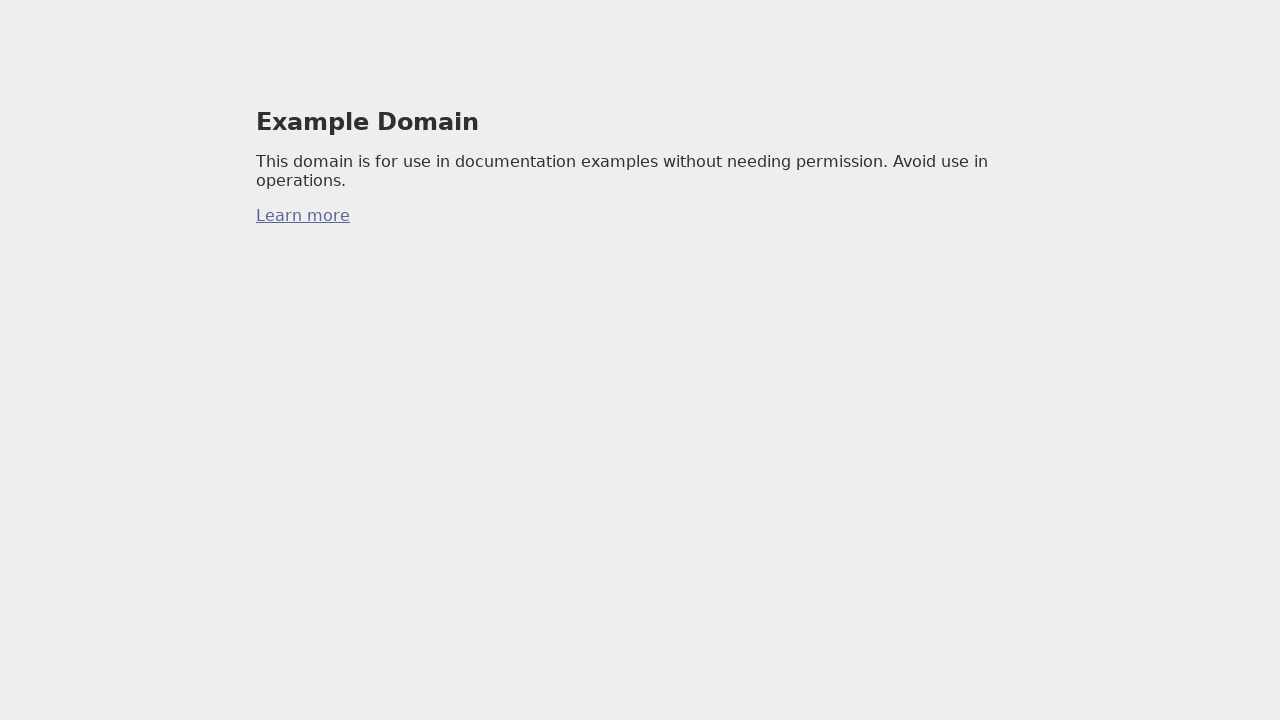

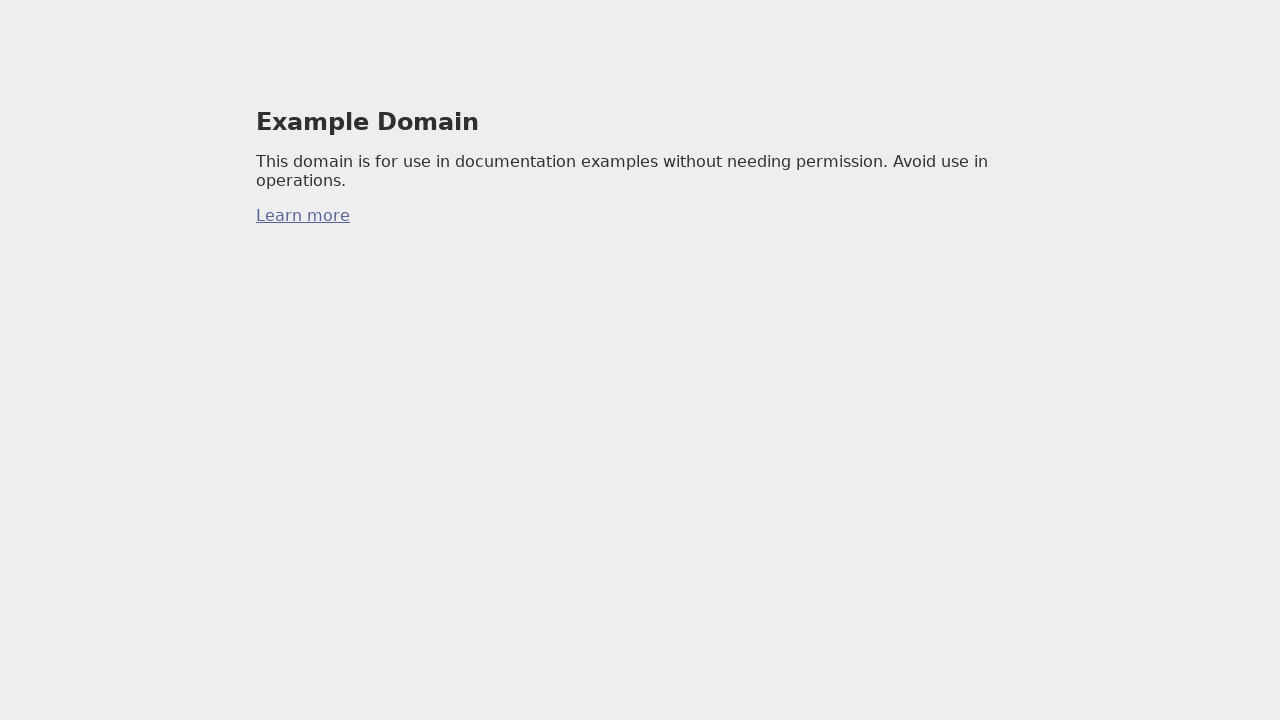